Tests an e-commerce flow by adding specific items to cart, proceeding to checkout, and applying a promo code

Starting URL: https://rahulshettyacademy.com/seleniumPractise/#/

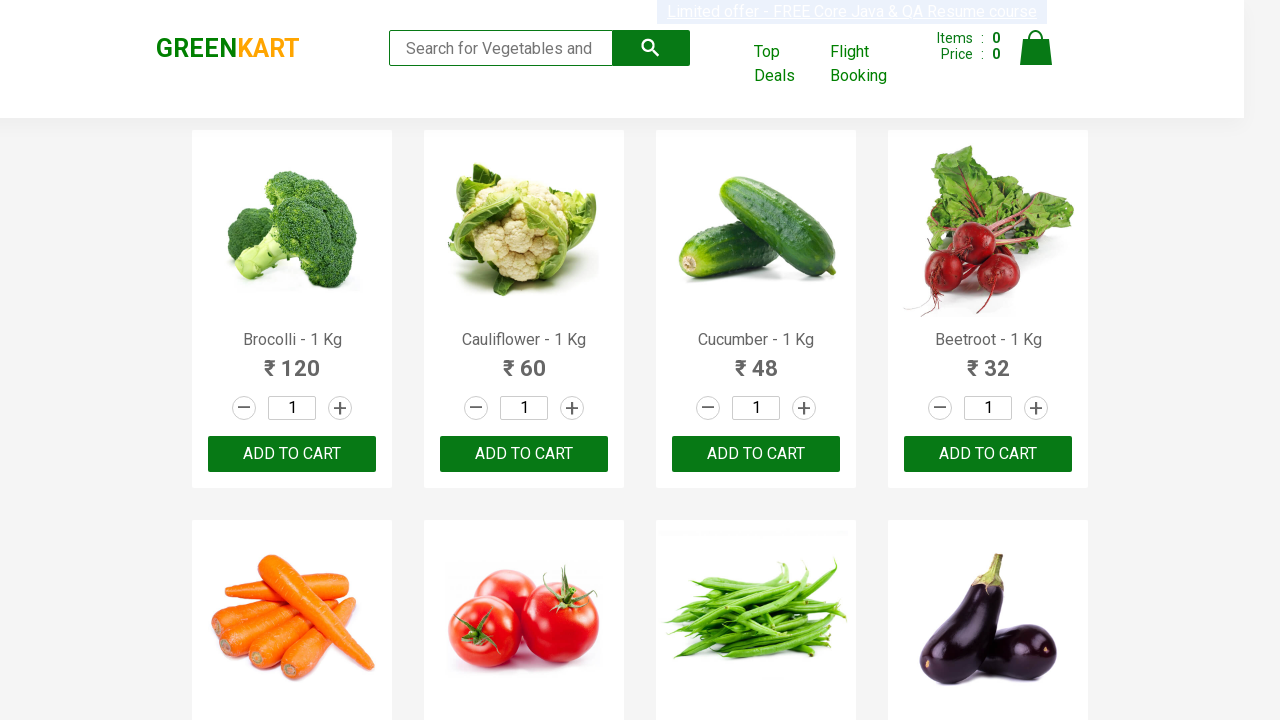

Waited for products to load on e-commerce page
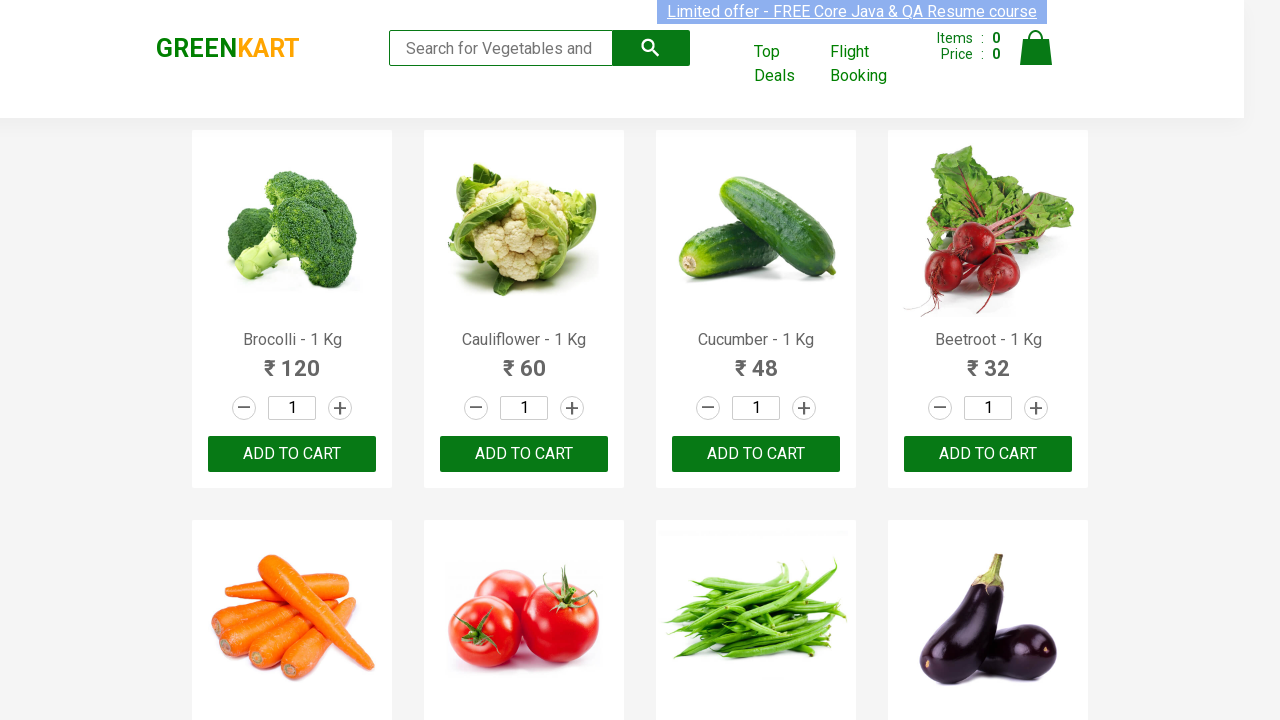

Retrieved all product elements from page
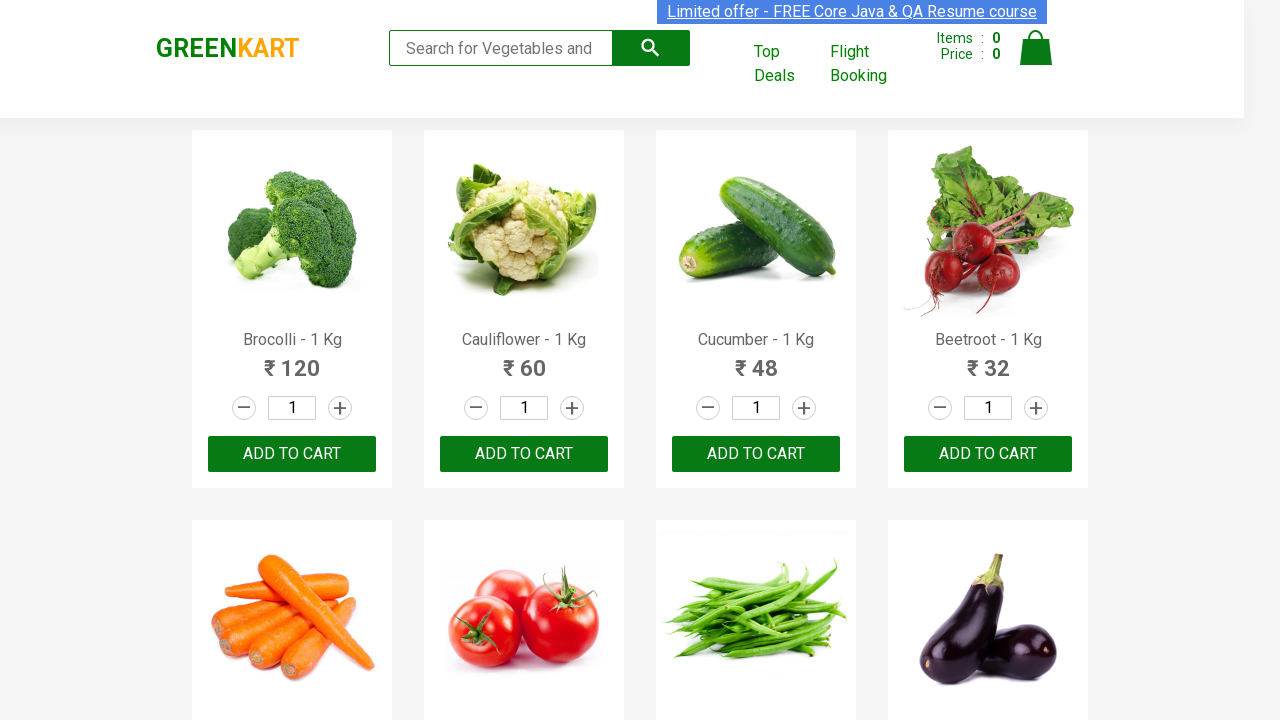

Added Brocolli to cart at (292, 454) on xpath=//div[@class='product-action']/button >> nth=0
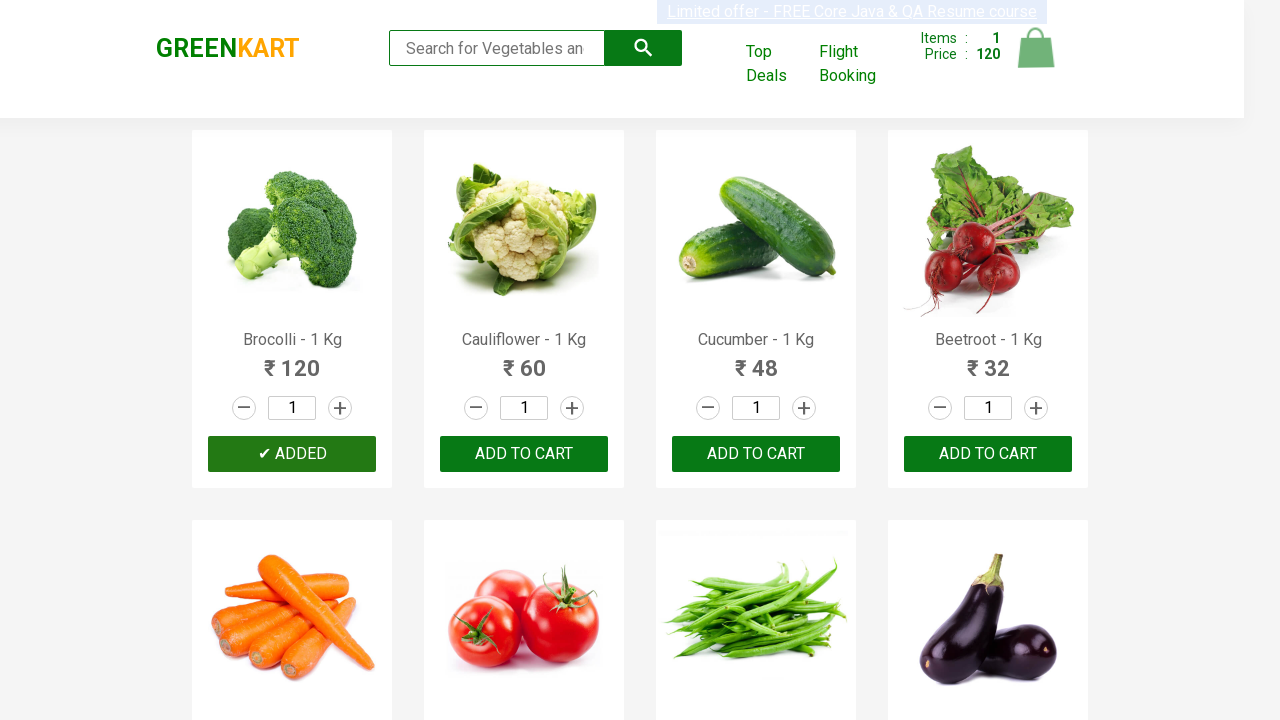

Added Brocolli to cart at (524, 454) on xpath=//div[@class='product-action']/button >> nth=1
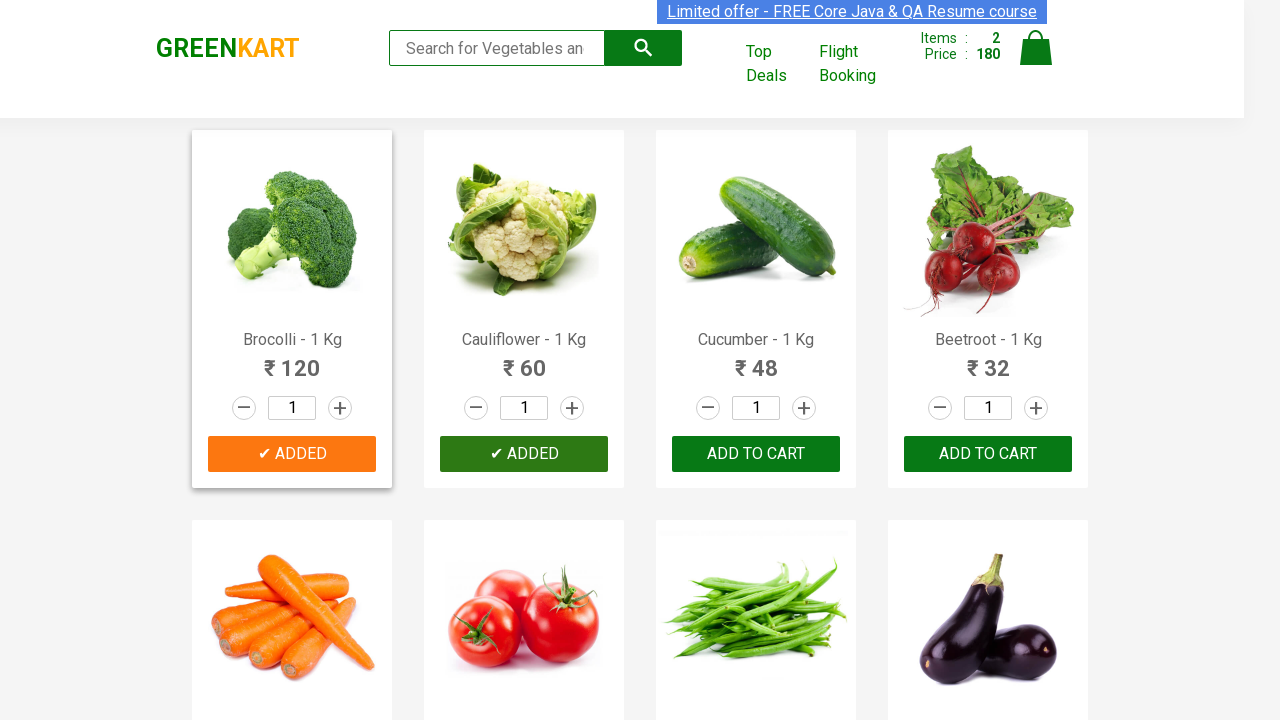

Added Brocolli to cart at (756, 454) on xpath=//div[@class='product-action']/button >> nth=2
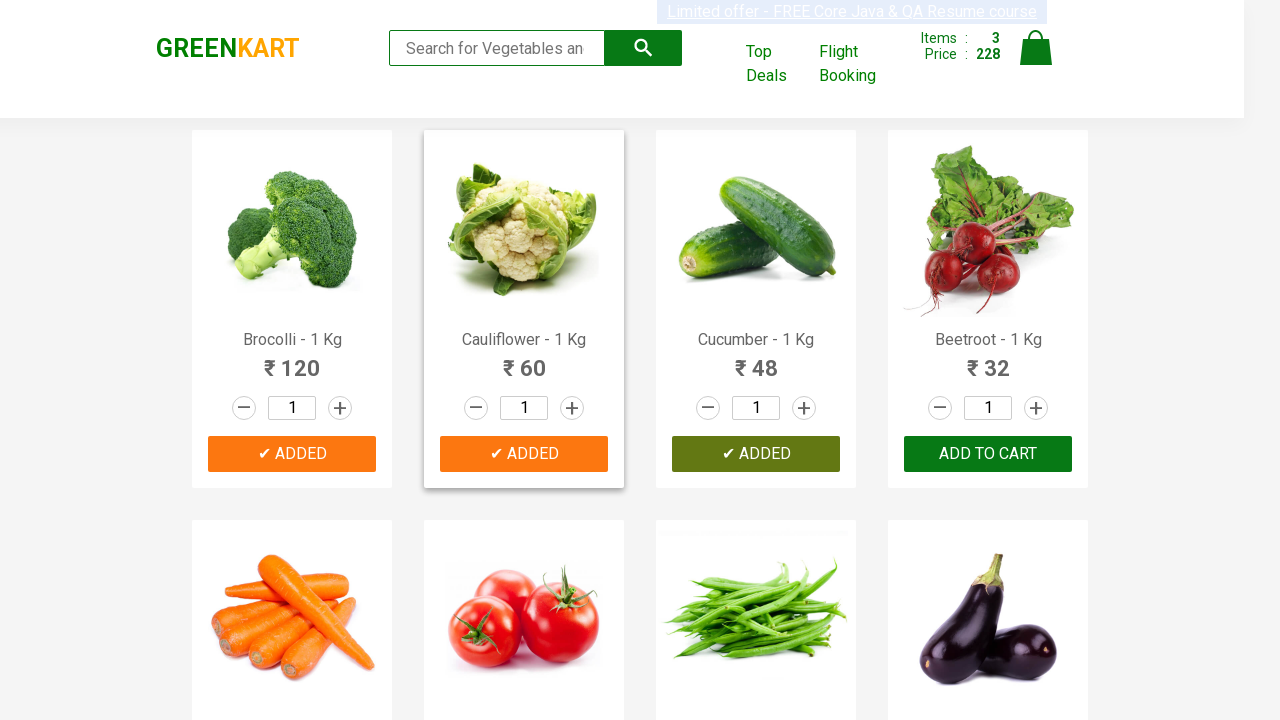

Clicked cart button to view added items at (1036, 48) on xpath=//img[@alt='Cart']
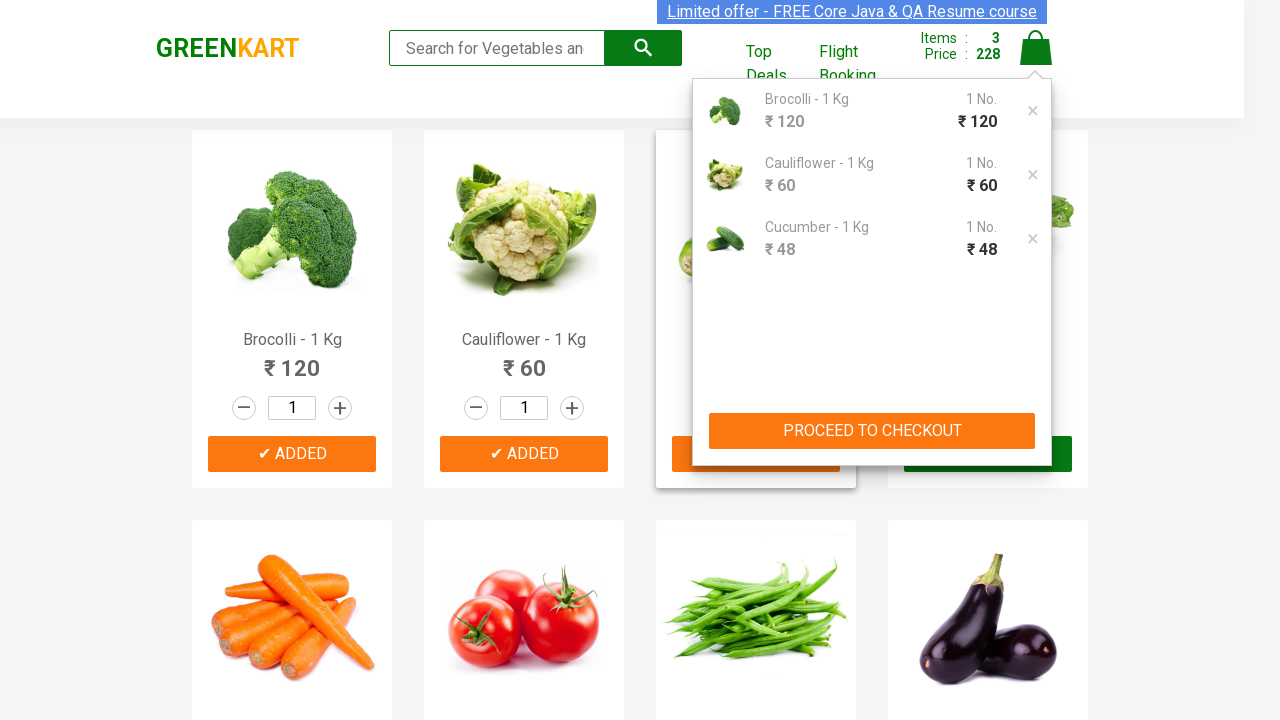

Clicked Proceed to Checkout button at (872, 431) on xpath=//button[contains(text(), 'PROCEE')]
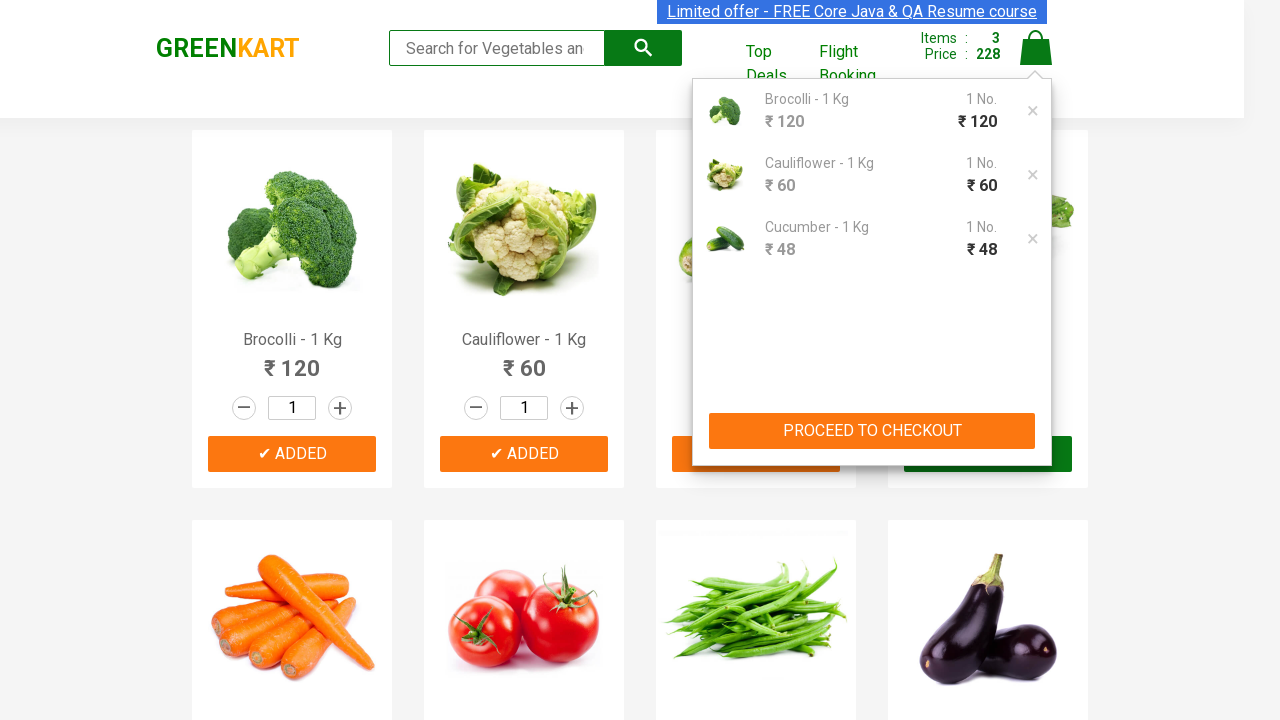

Promo code input field became visible
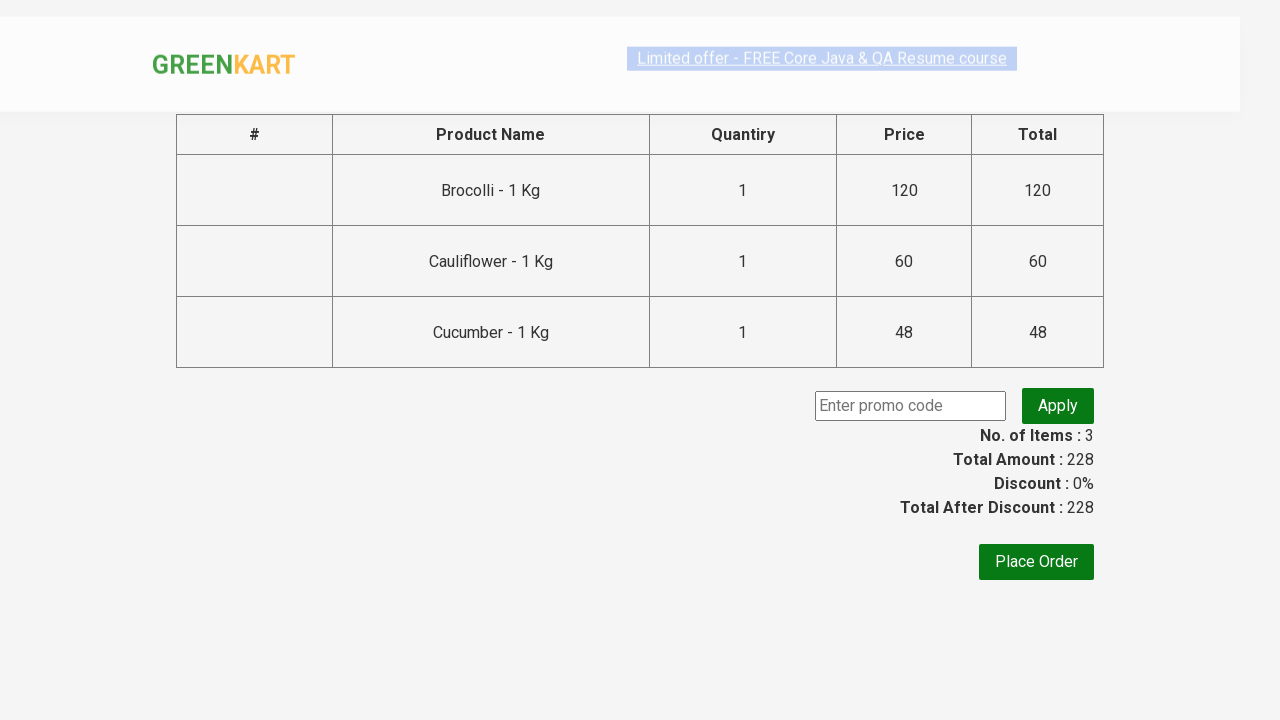

Entered promo code 'rahulshettyacademy' in promo field on .promoCode
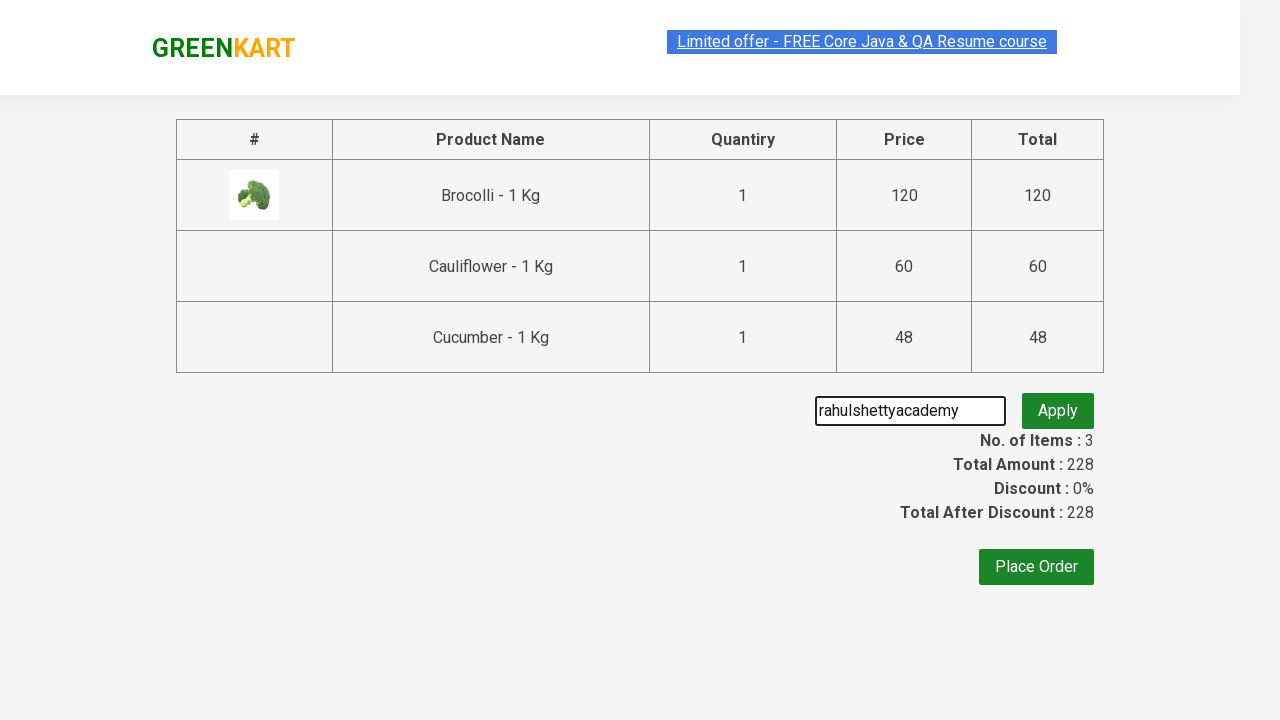

Clicked promo apply button to apply discount code at (1058, 406) on .promoBtn
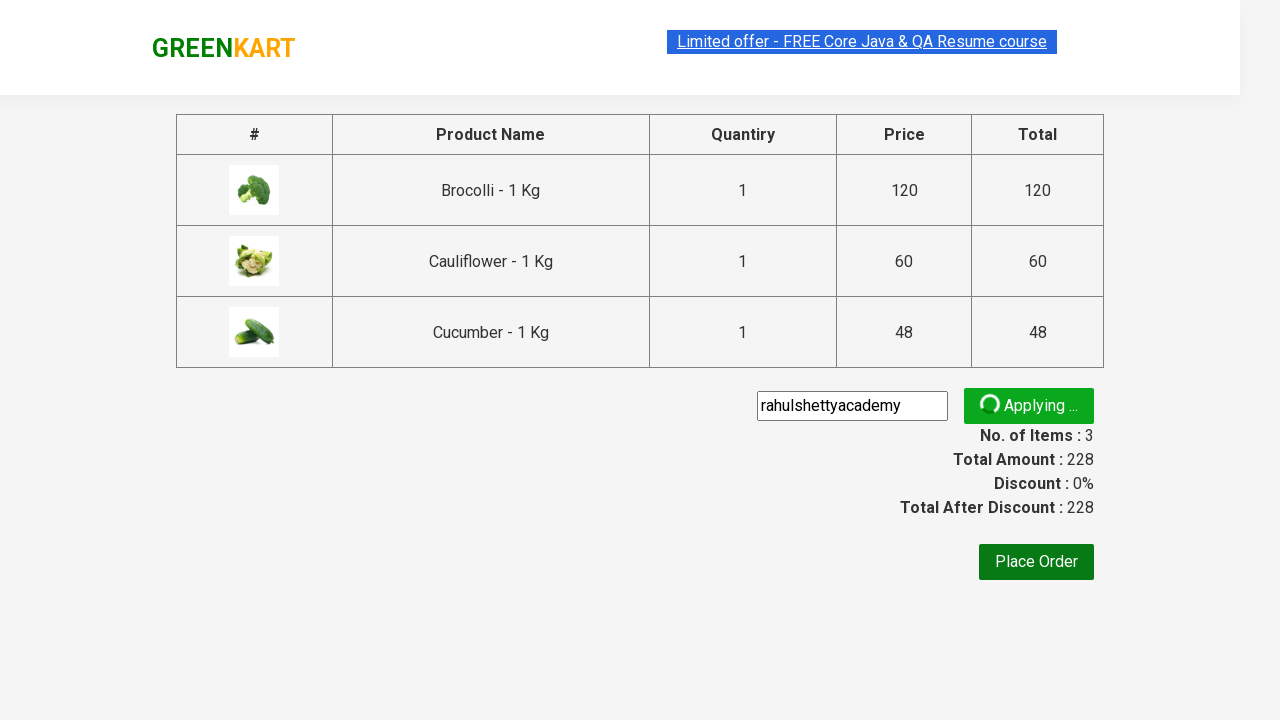

Promo code successfully applied - success message displayed
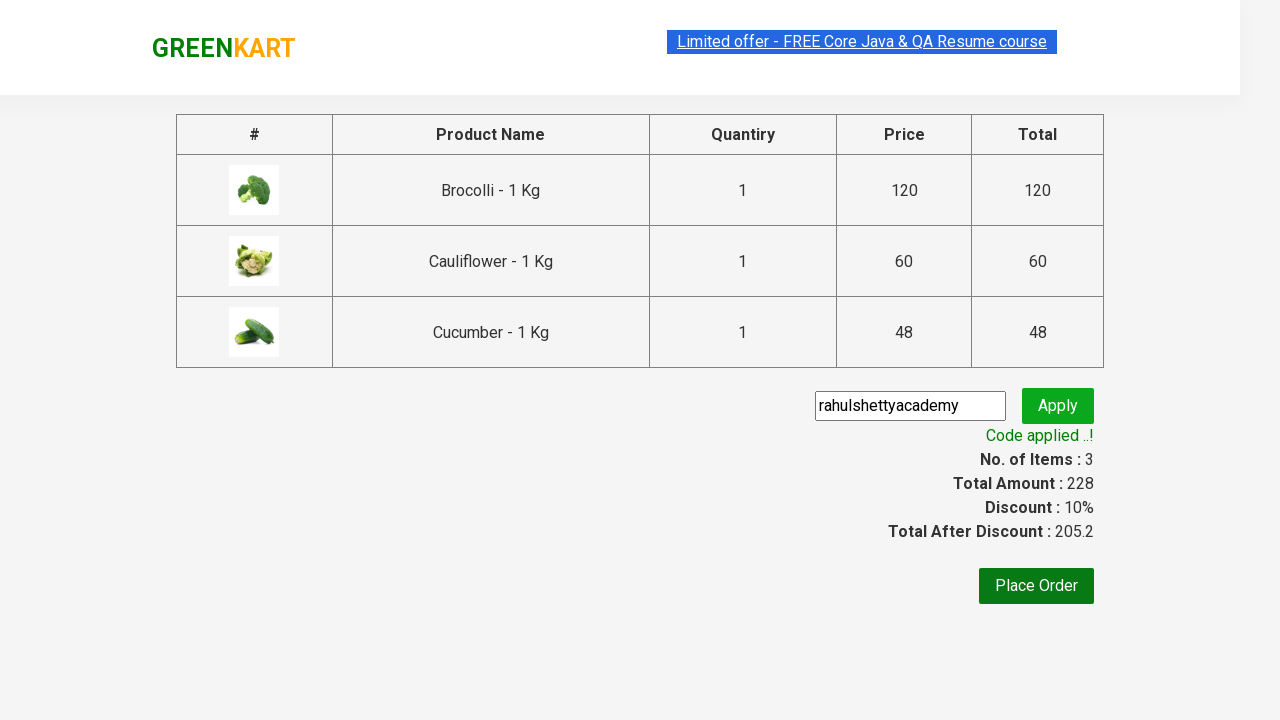

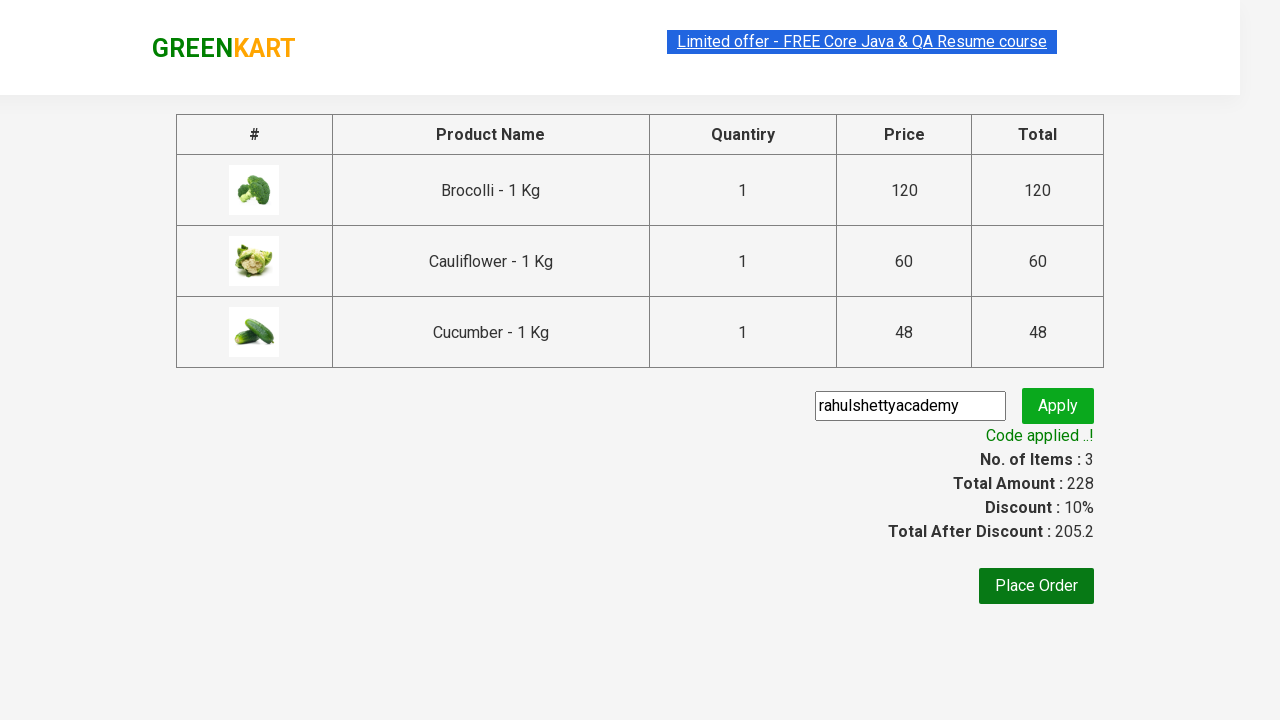